Tests interaction with a challenging DOM page by locating table cells, clicking an edit button in a table row, and clicking three different colored buttons (blue, green, red).

Starting URL: https://the-internet.herokuapp.com/challenging_dom

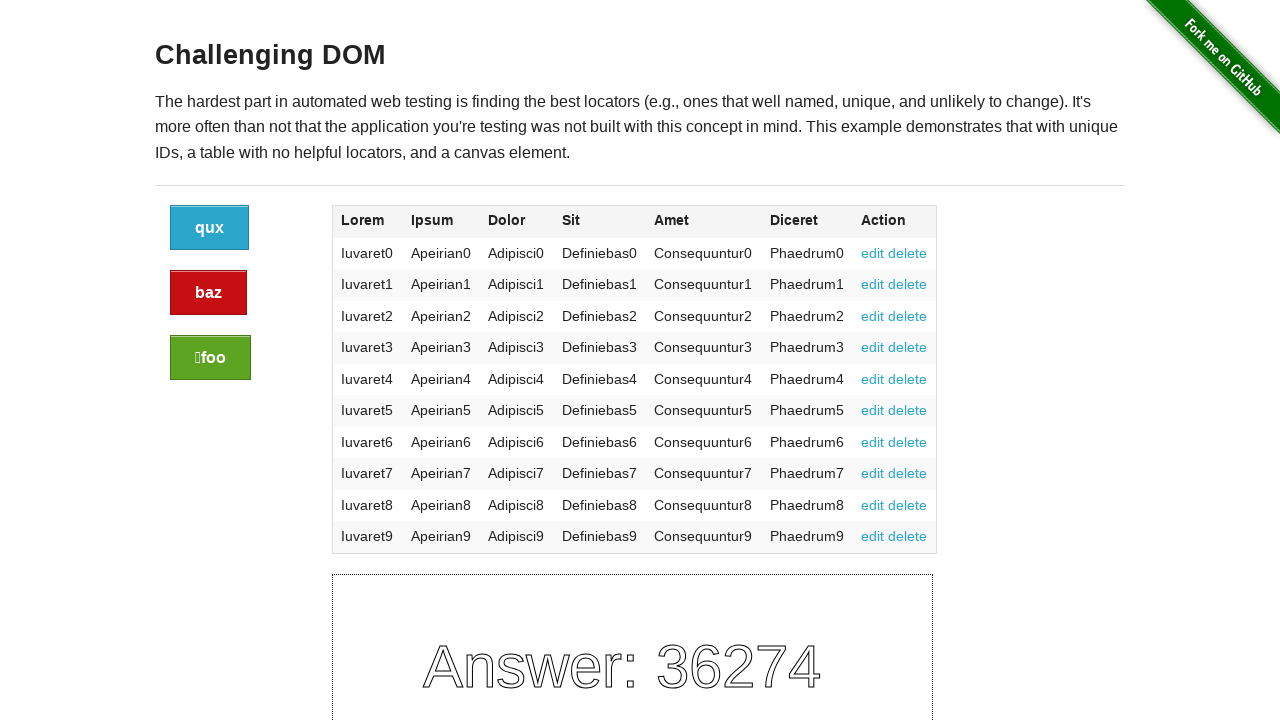

Located and retrieved text content from table cell (row 2, column 3)
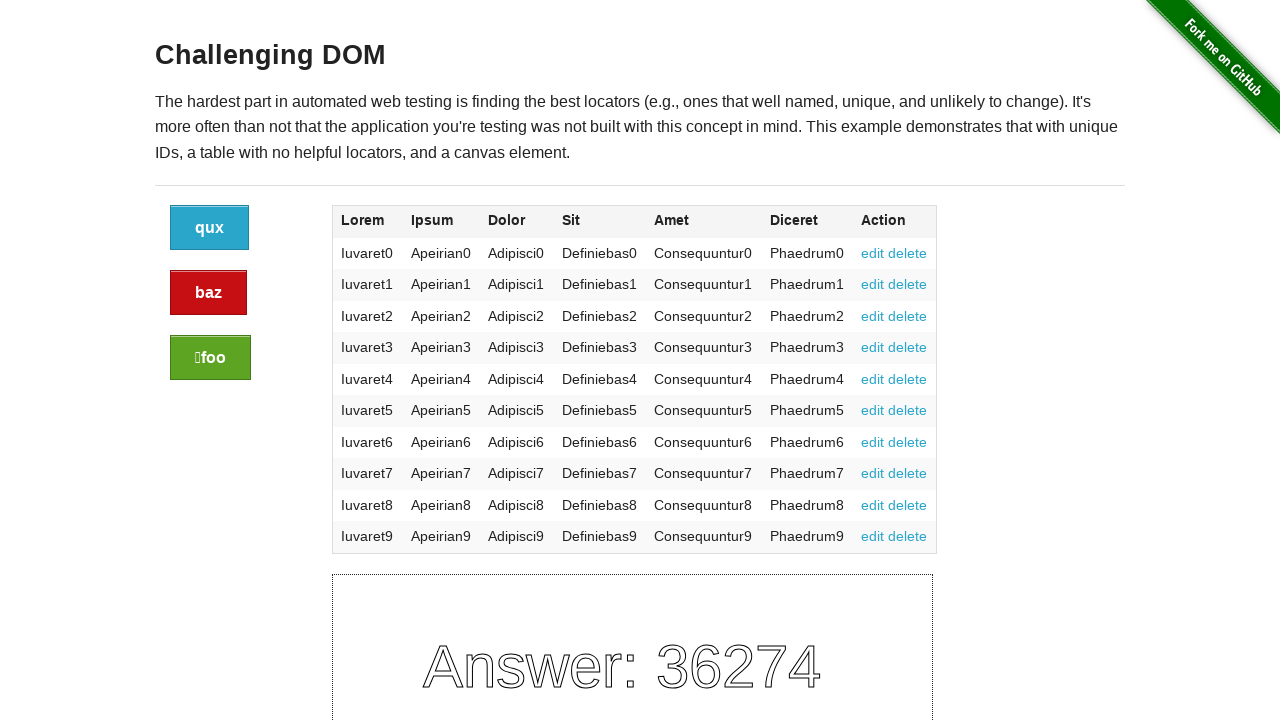

Clicked edit button in first table row at (873, 253) on xpath=//table/tbody/tr[1]/td[7]/a[1]
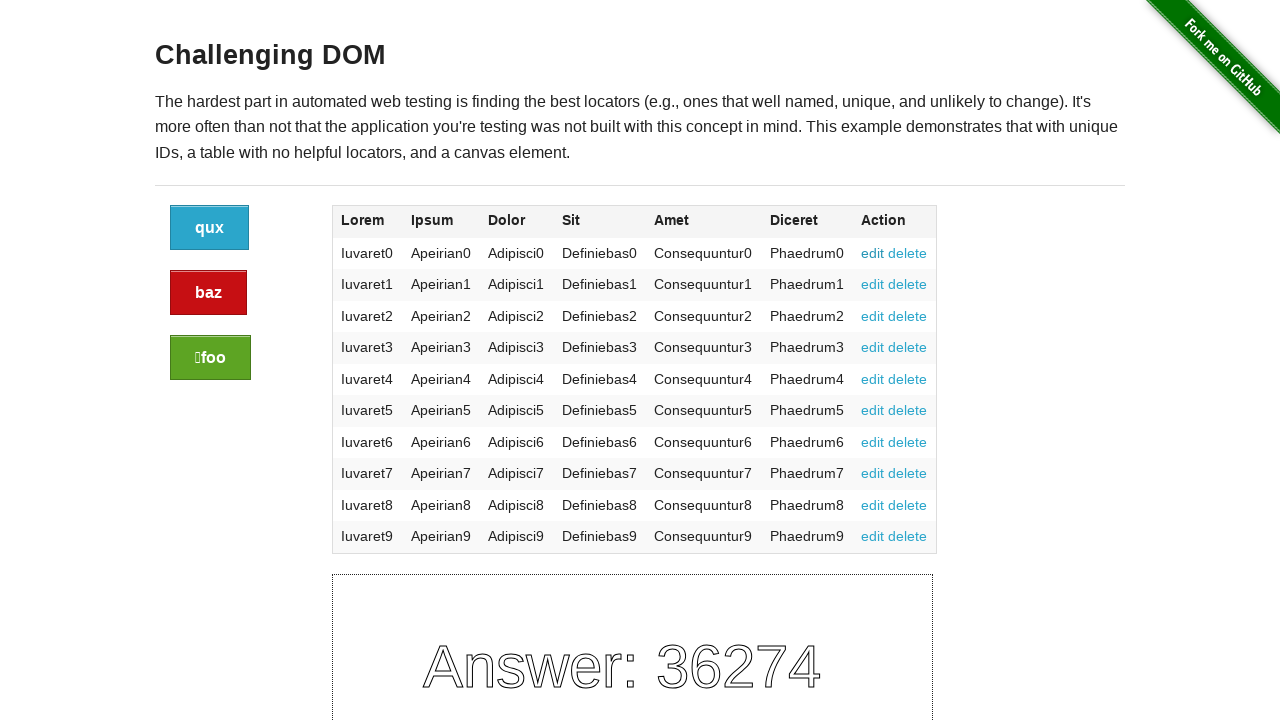

Clicked blue button at (210, 228) on .button
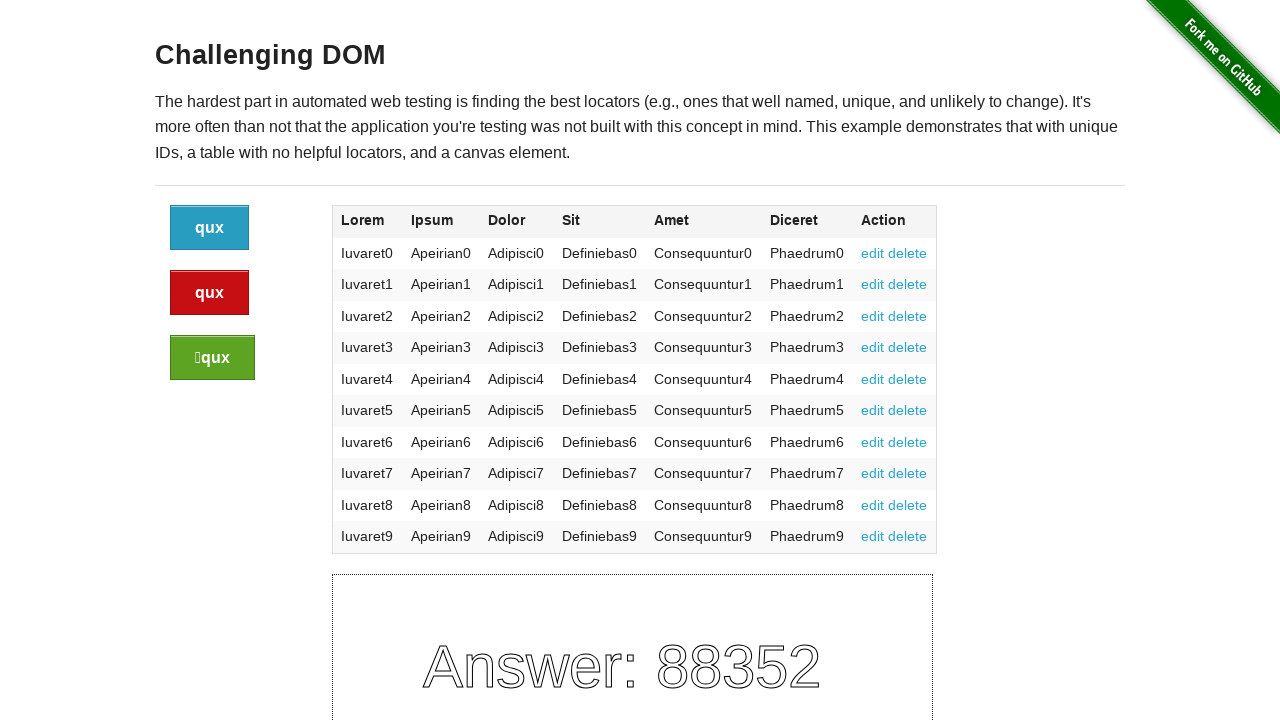

Clicked green button at (212, 358) on .button.success
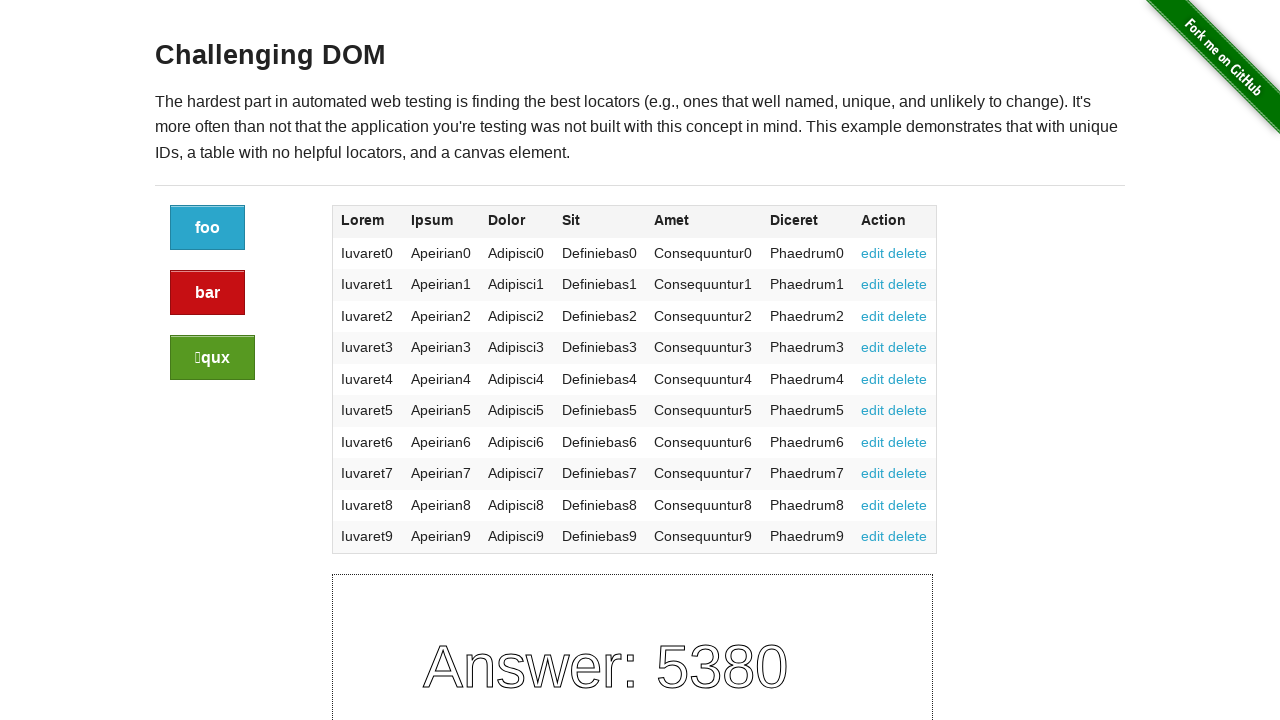

Clicked red button at (208, 293) on .button.alert
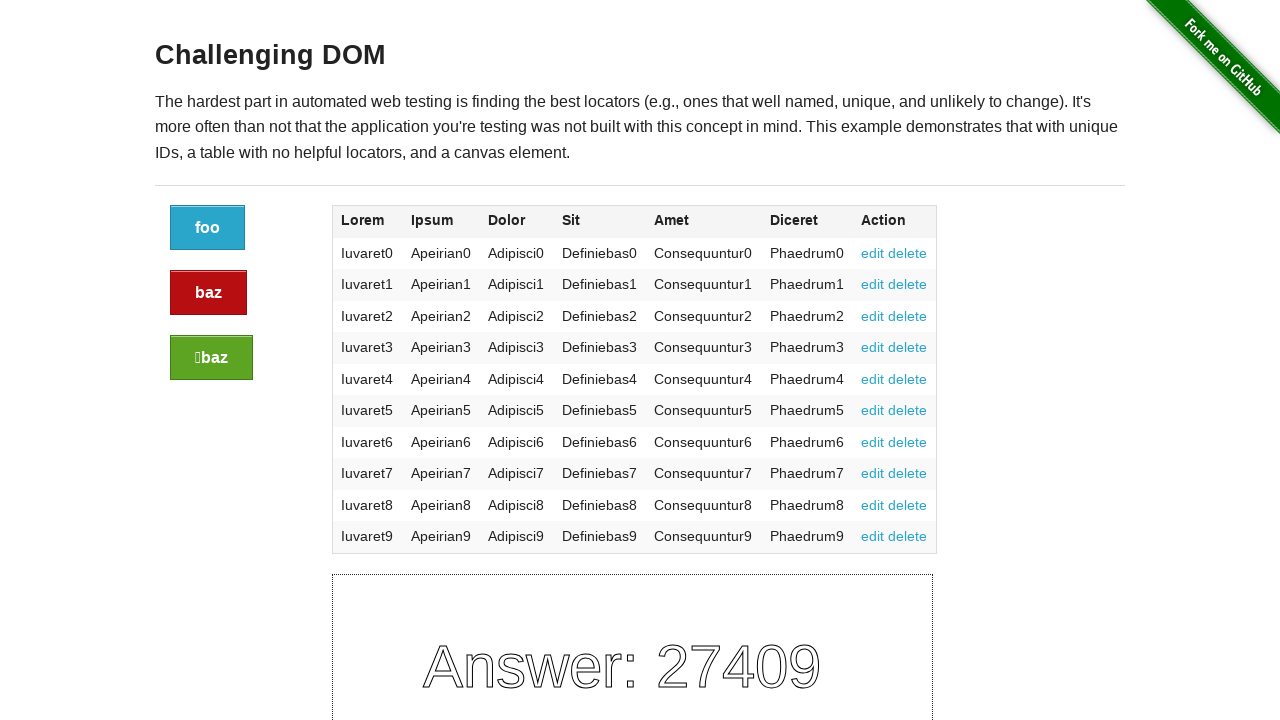

Waited 1000ms for page to reflect changes
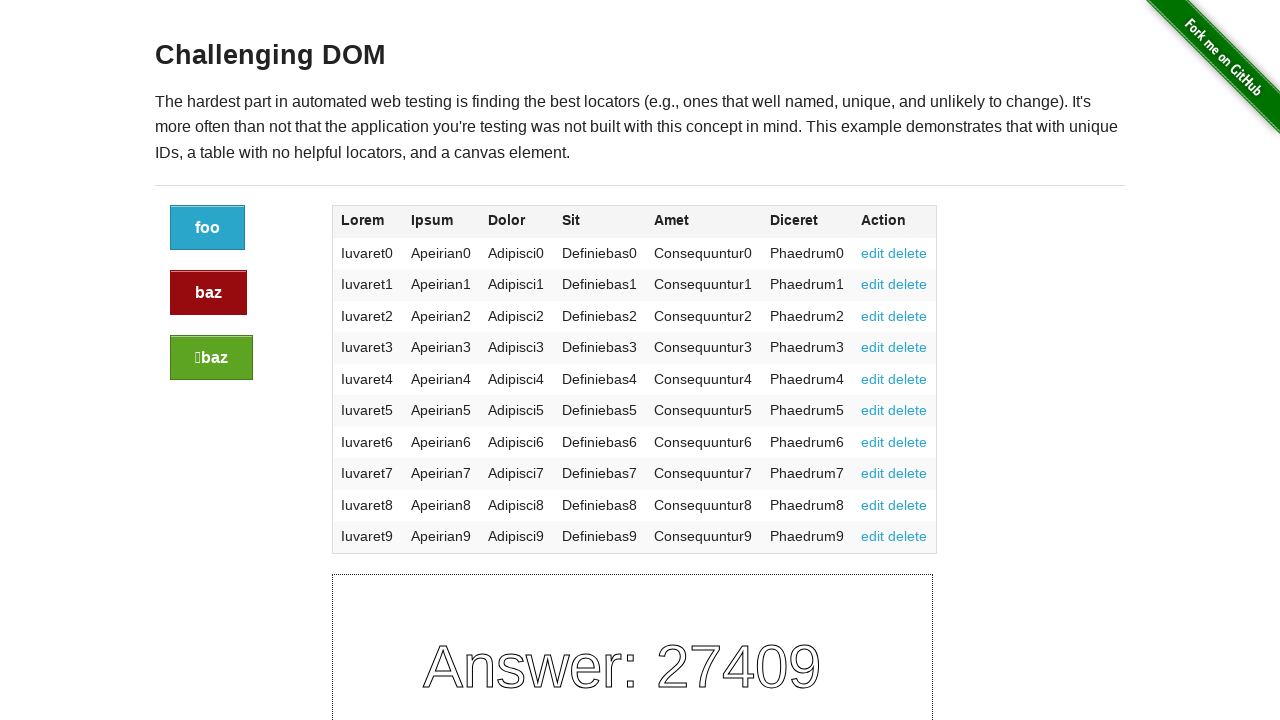

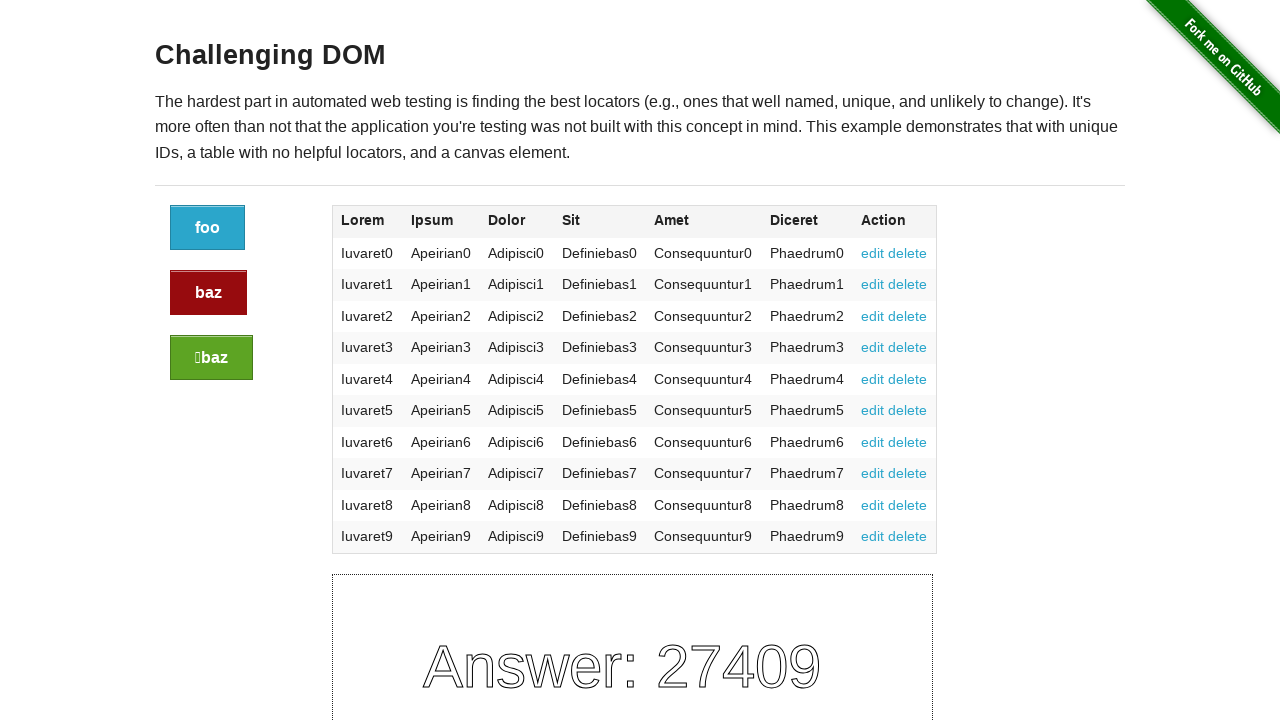